Tests scrolling functionality on SelectorsHub practice page by scrolling down by pixels, scrolling to the bottom of the page, and scrolling to a specific button element.

Starting URL: https://selectorshub.com/xpath-practice-page/

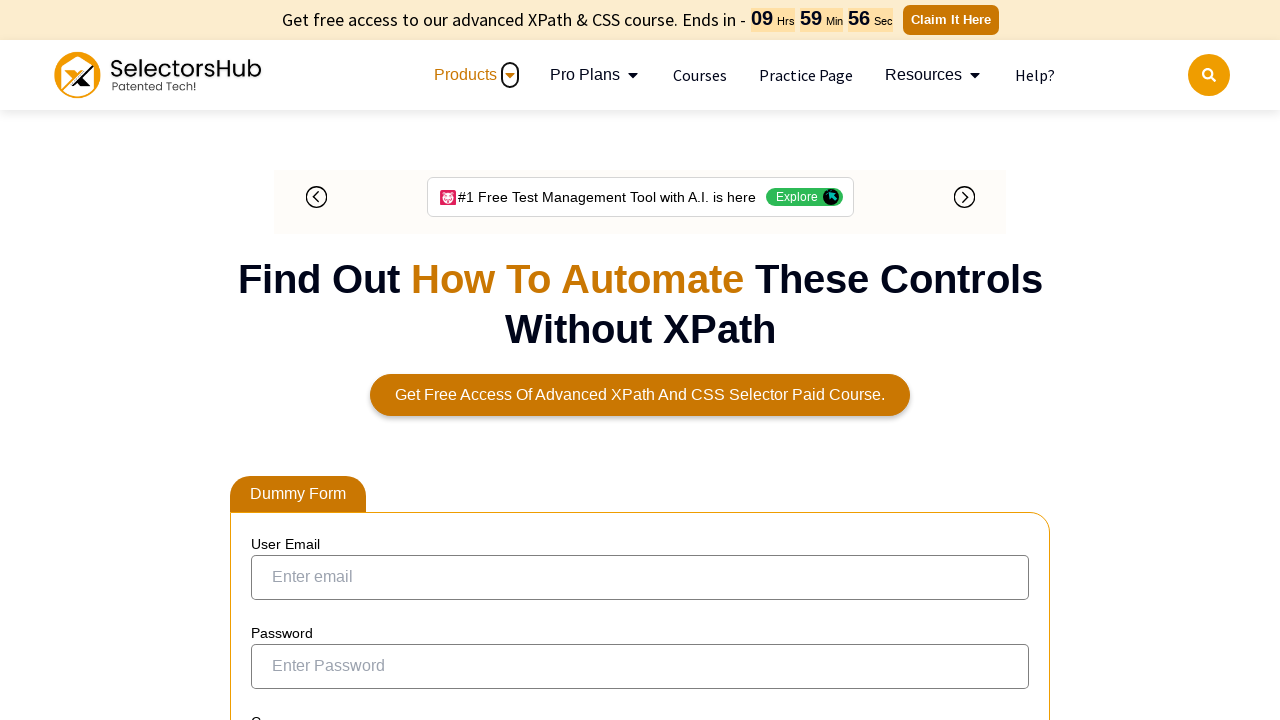

Scrolled down by 500 pixels
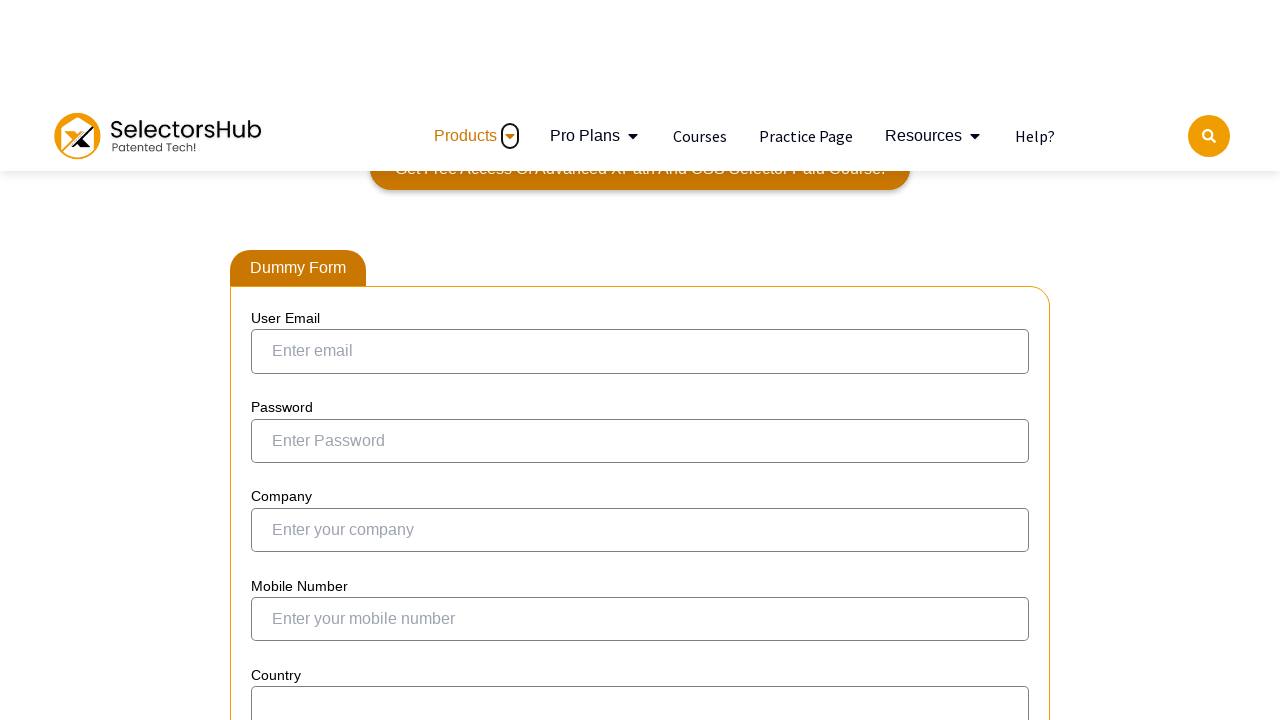

Waited 2 seconds for scroll animation to complete
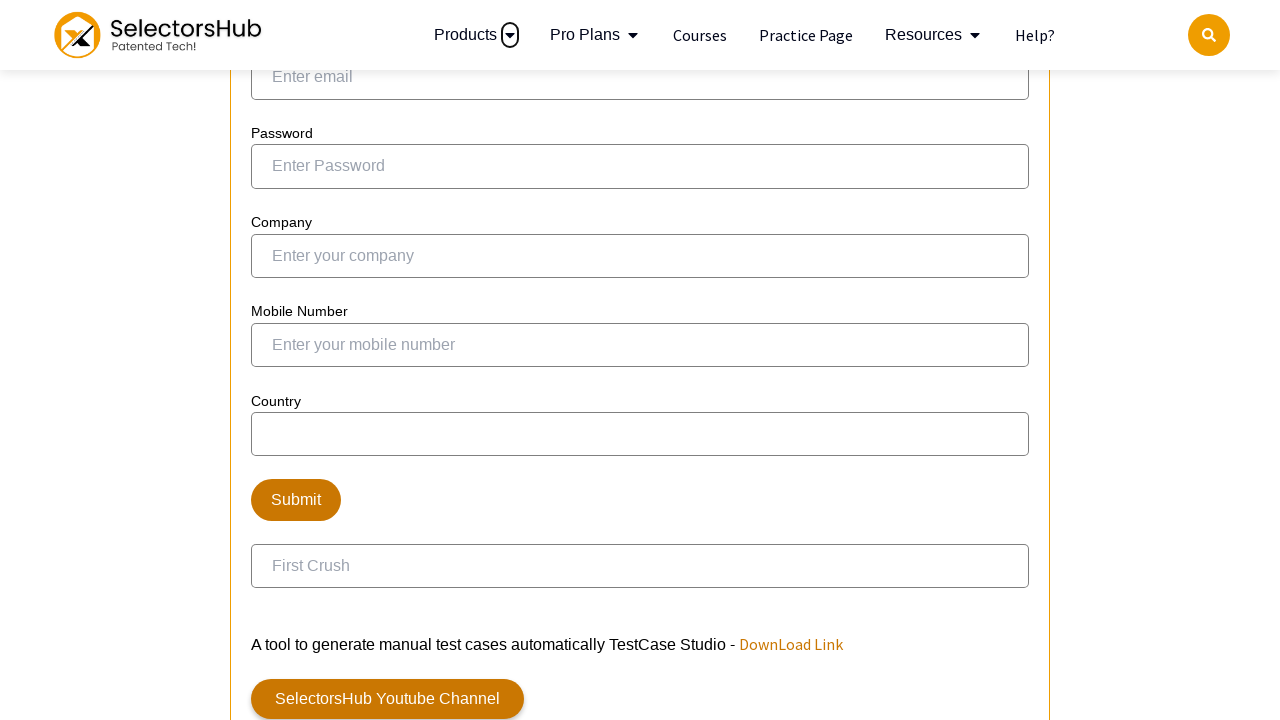

Scrolled to the bottom of the page
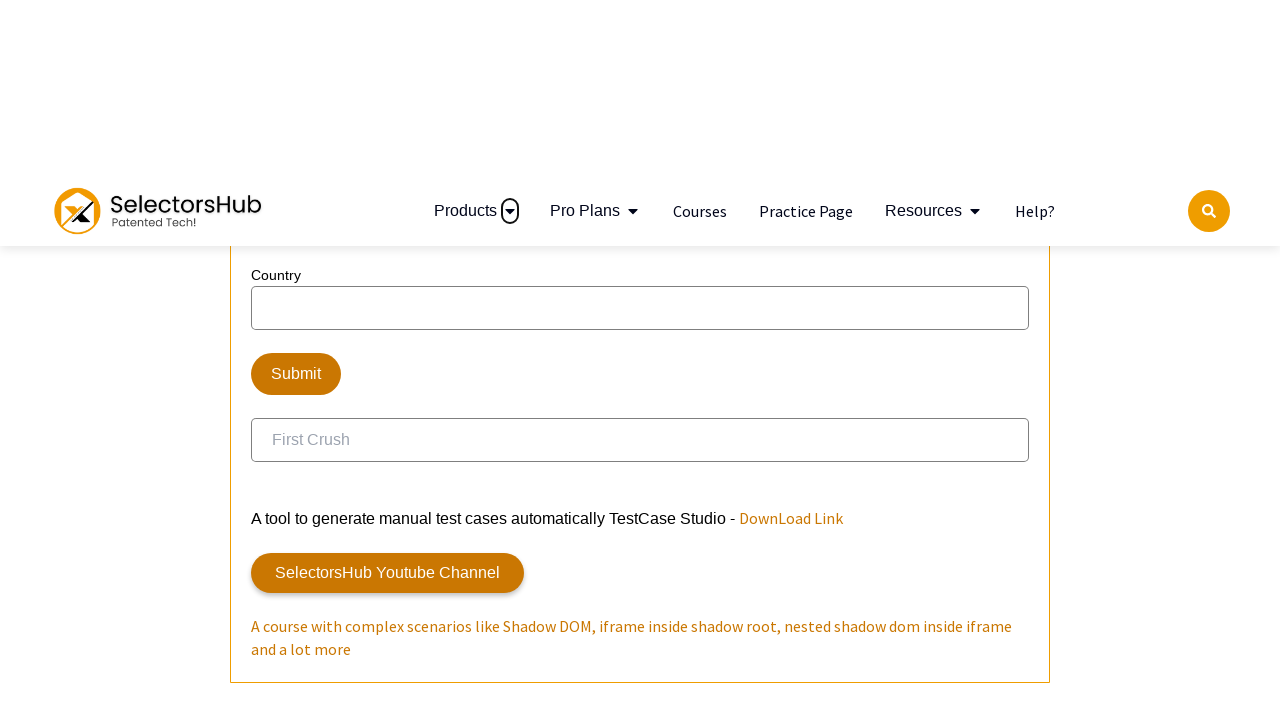

Waited 1 second for scroll to bottom to complete
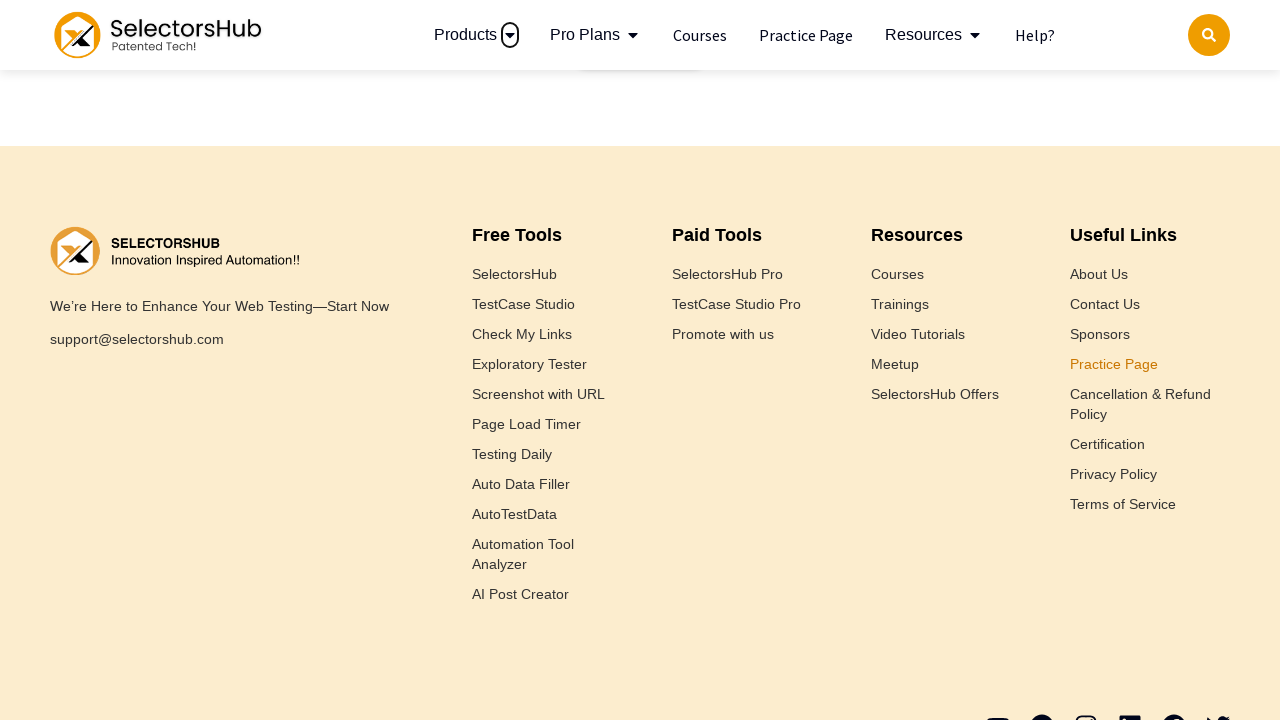

Located the 'Click To Open Window Prompt Alert' button element
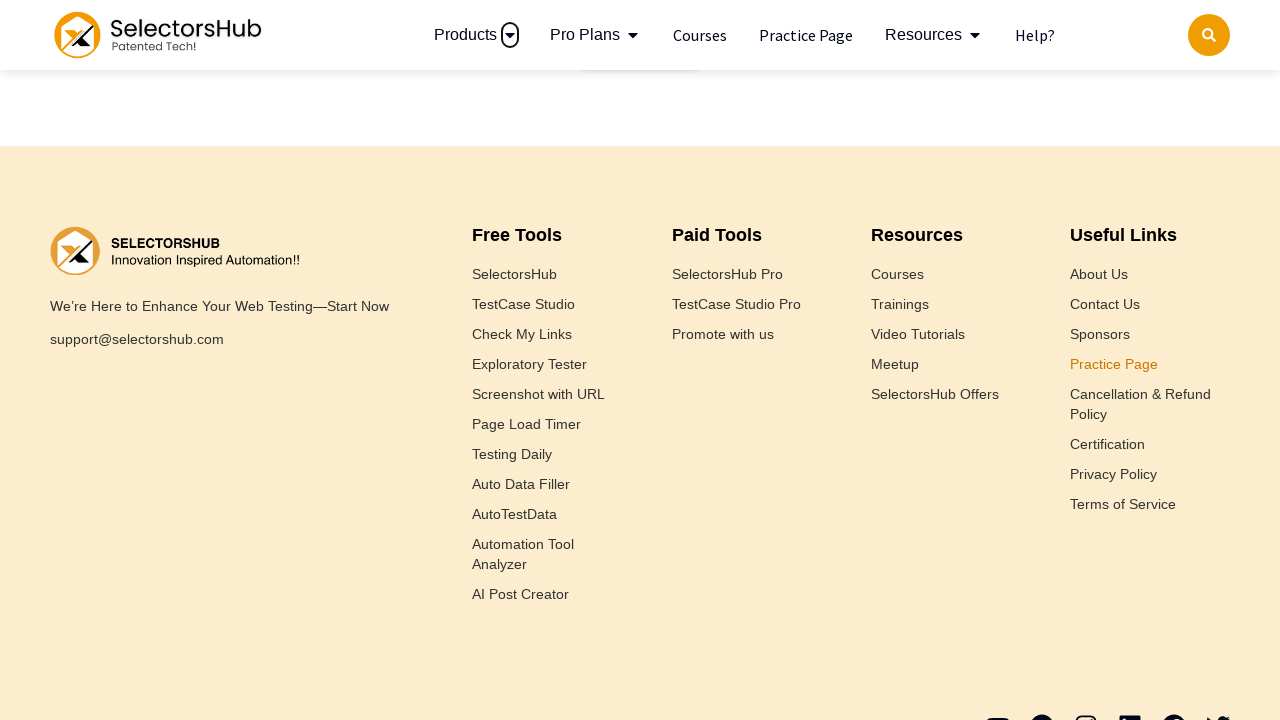

Scrolled to the 'Click To Open Window Prompt Alert' button element
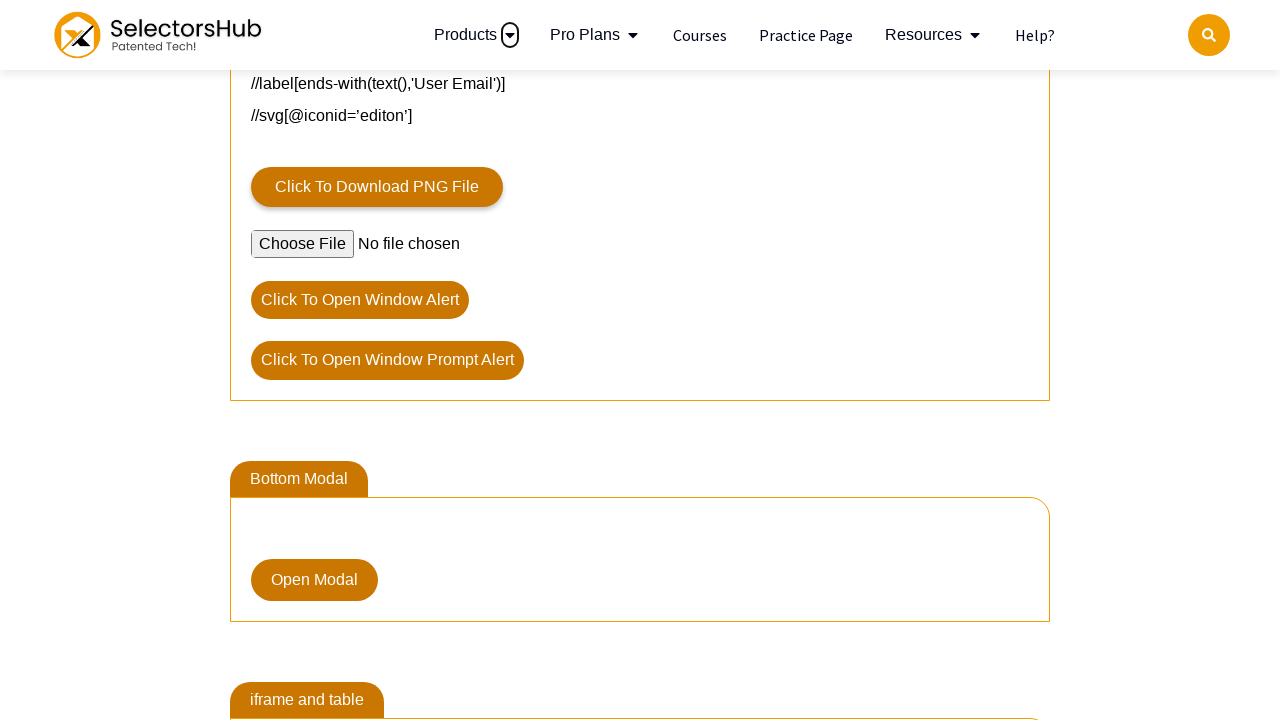

Waited 2 seconds after scrolling to button element
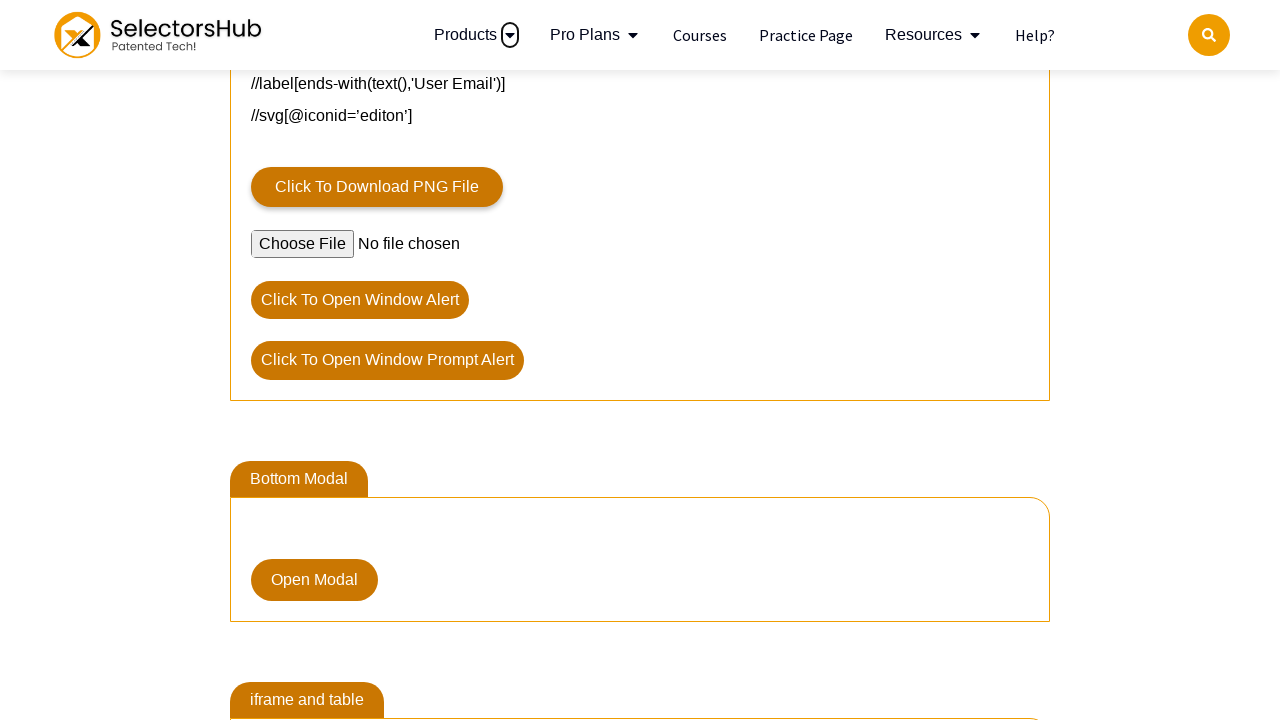

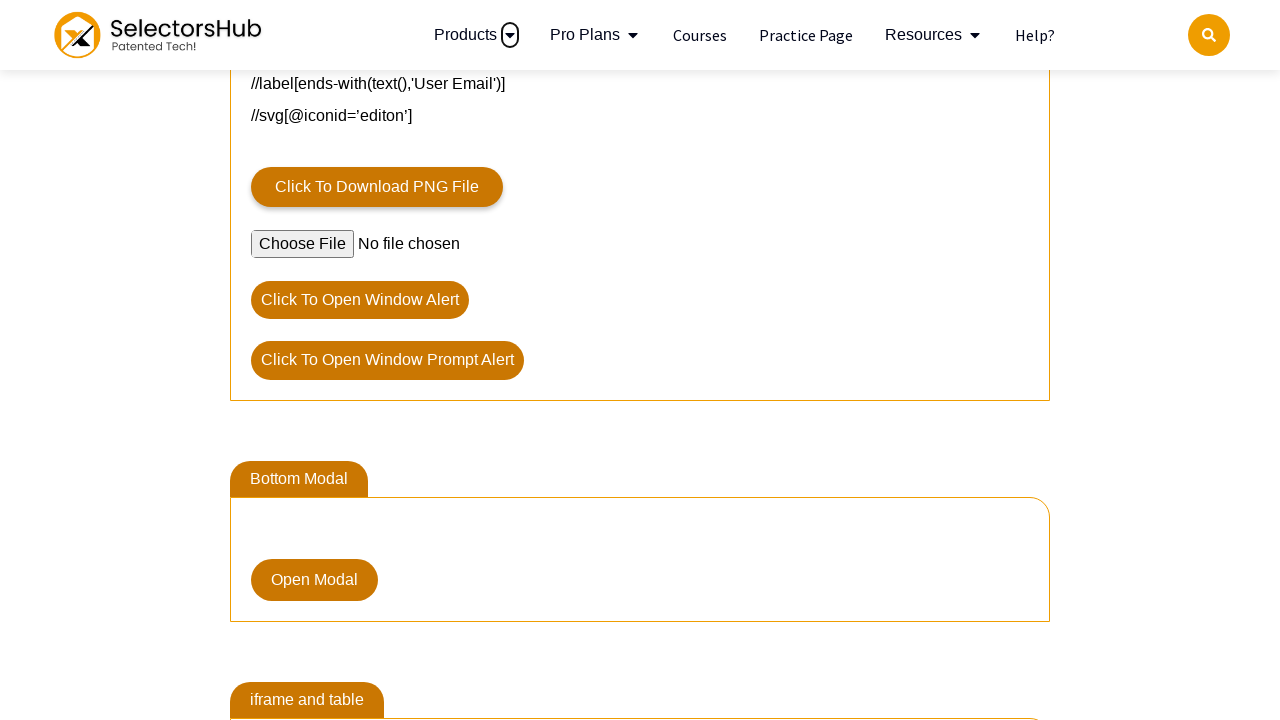